Tests the Non-Breaking Space feature on the UI Testing Playground by navigating to the page and clicking the button that contains a non-breaking space in its text.

Starting URL: http://uitestingplayground.com/

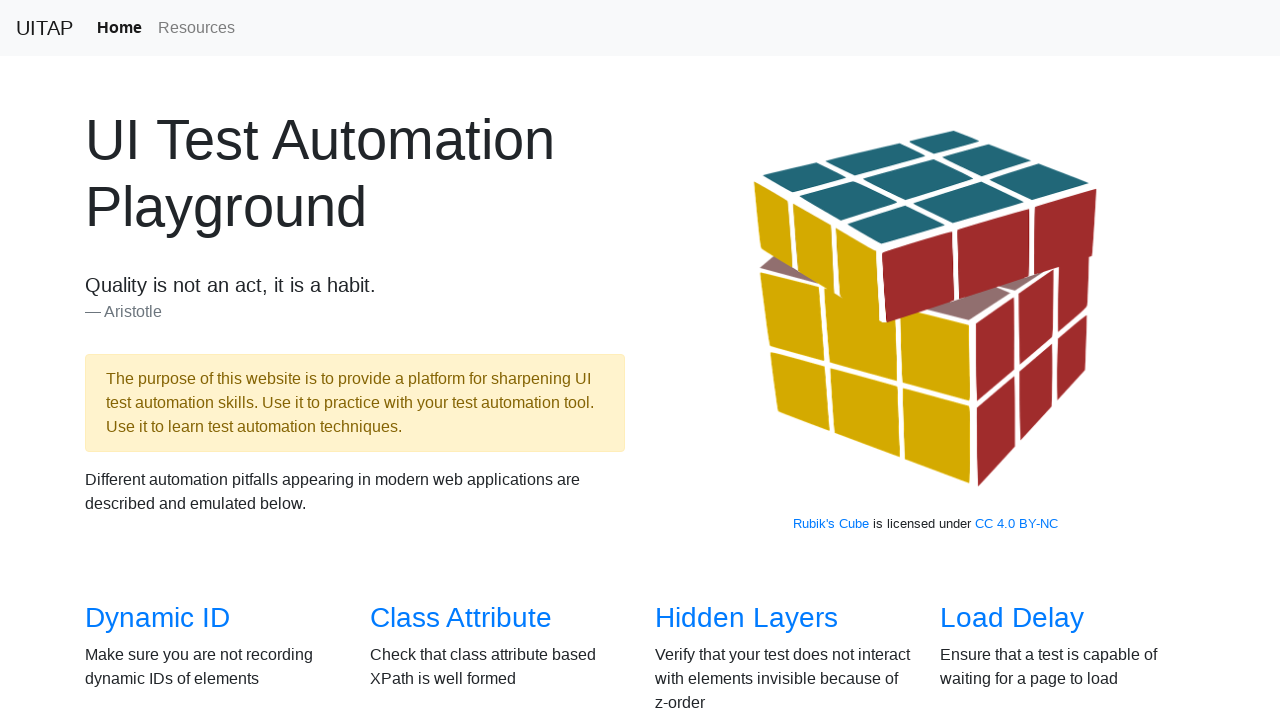

Clicked on the Non-Breaking Space link to navigate to the test page at (1026, 343) on text=Non-Breaking Space
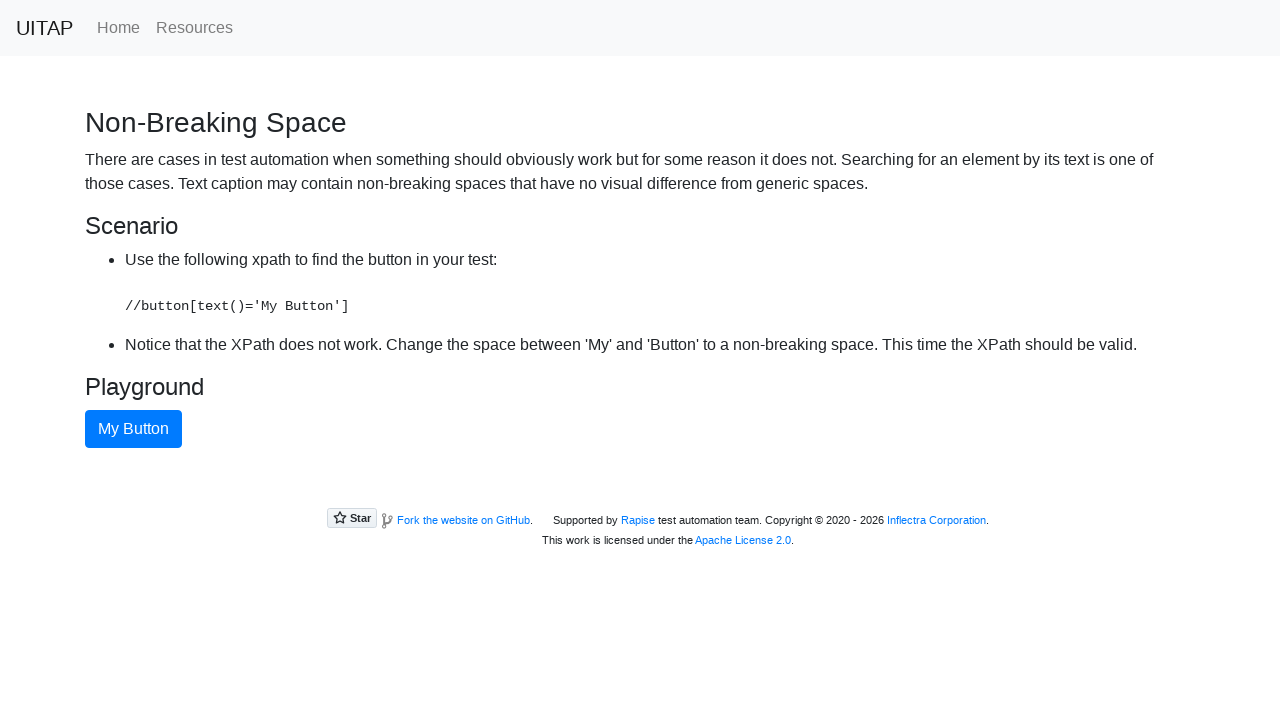

Clicked the 'My Button' button which contains a non-breaking space in its text at (134, 429) on button:has-text('My Button')
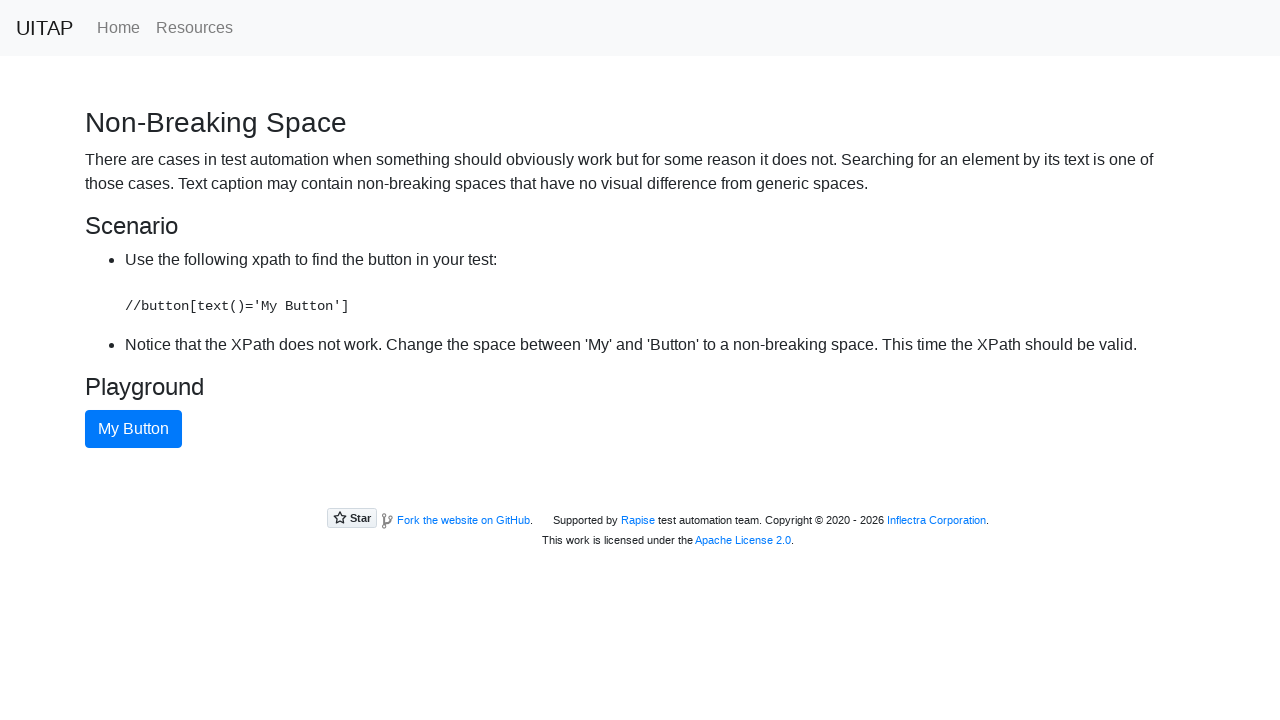

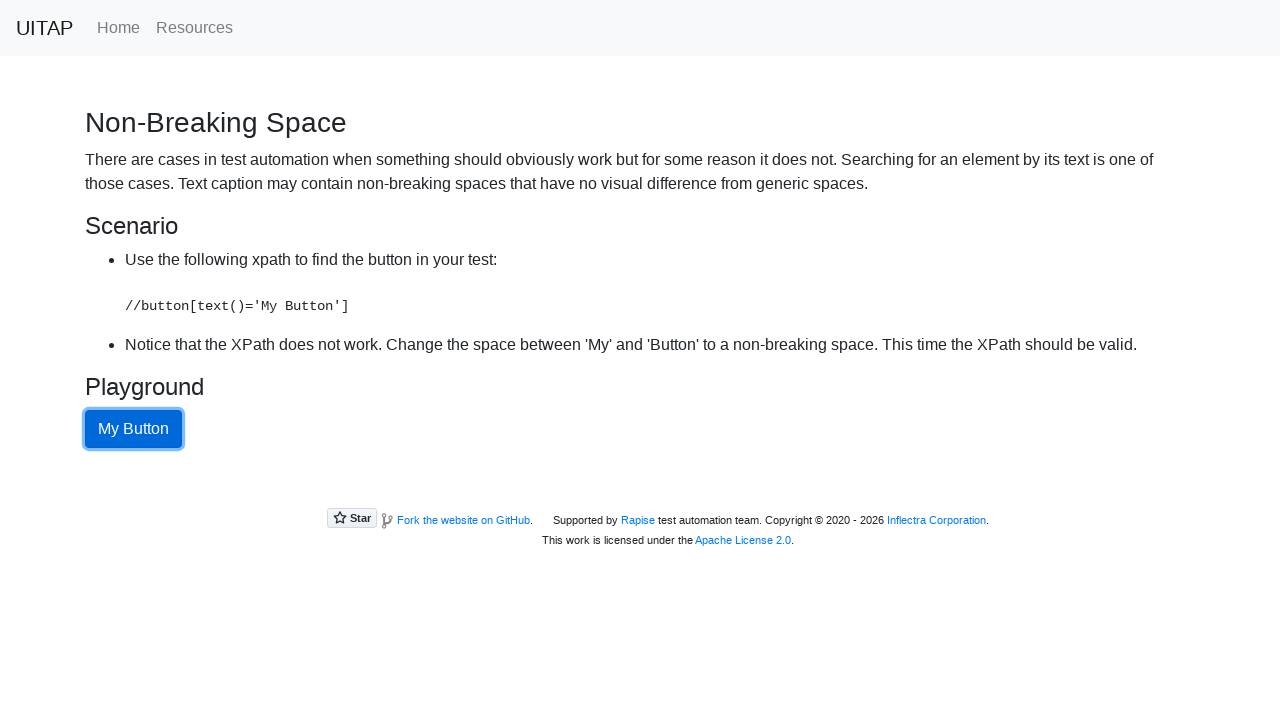